Navigates to Practice Form and fills out form fields including first name, last name, email, gender (female), and mobile number

Starting URL: https://demoqa.com

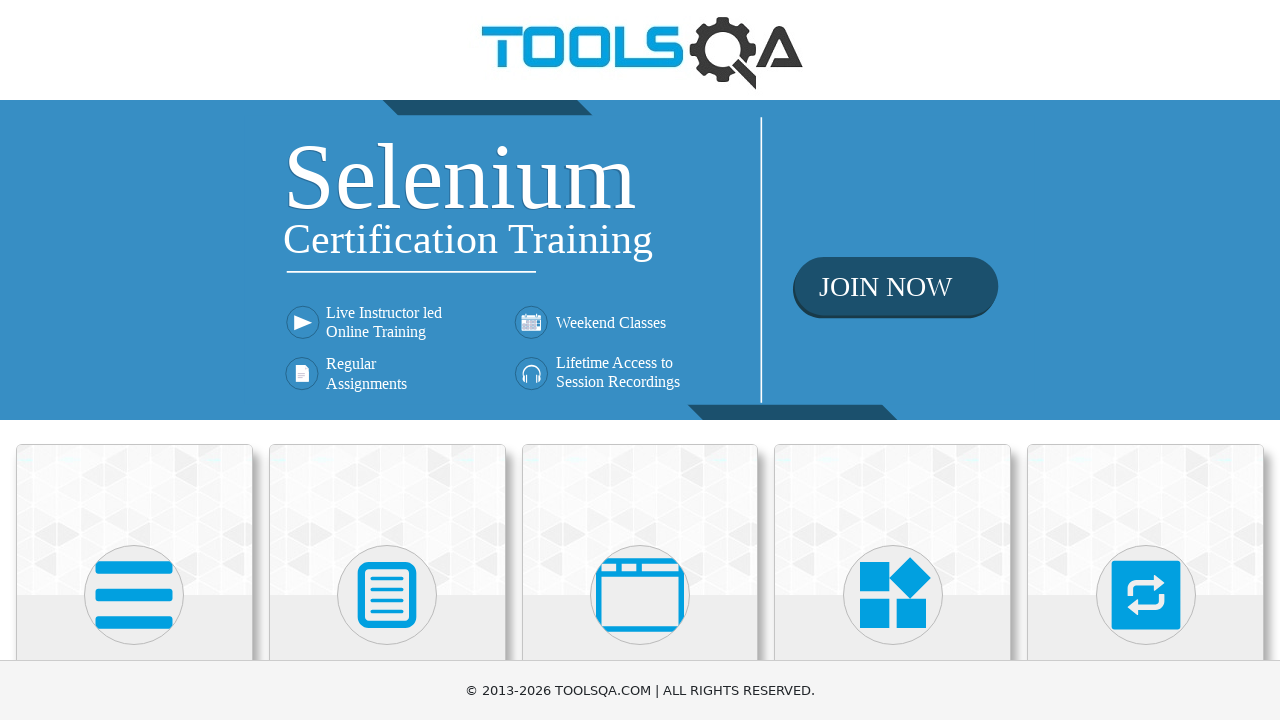

Clicked on Forms section at (387, 360) on text=Forms
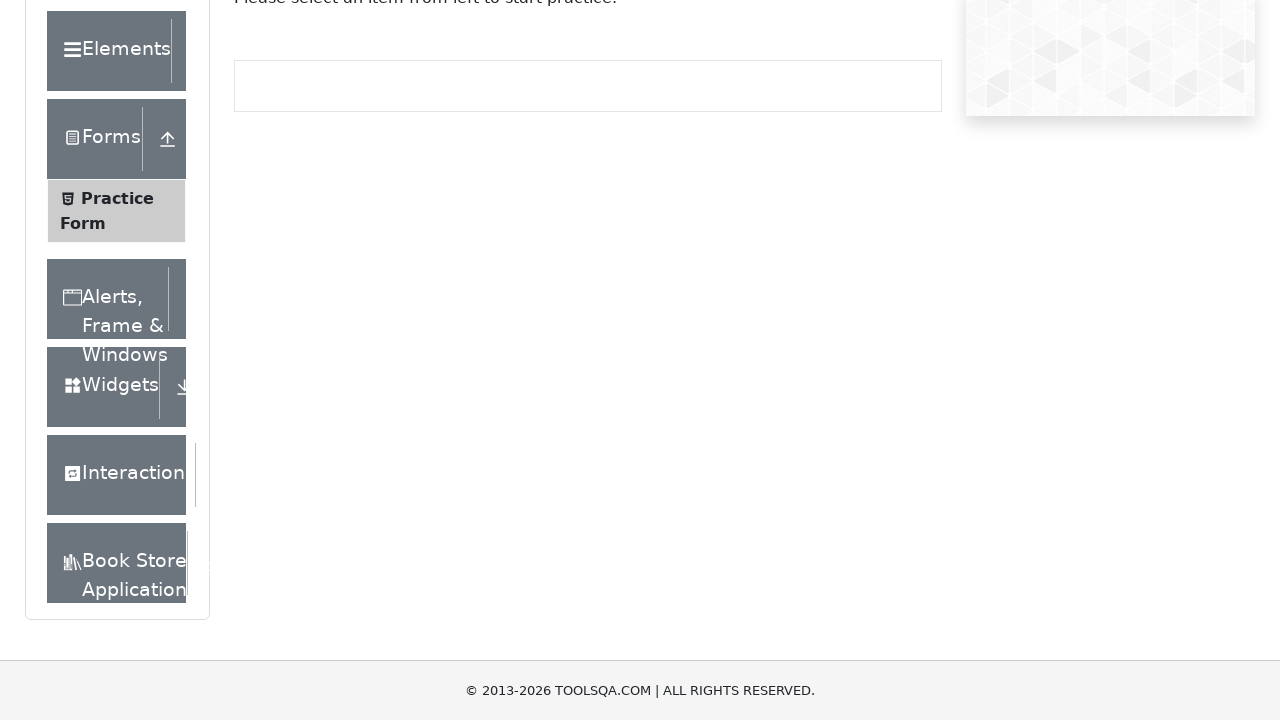

Clicked on Practice Form at (117, 336) on text=Practice Form
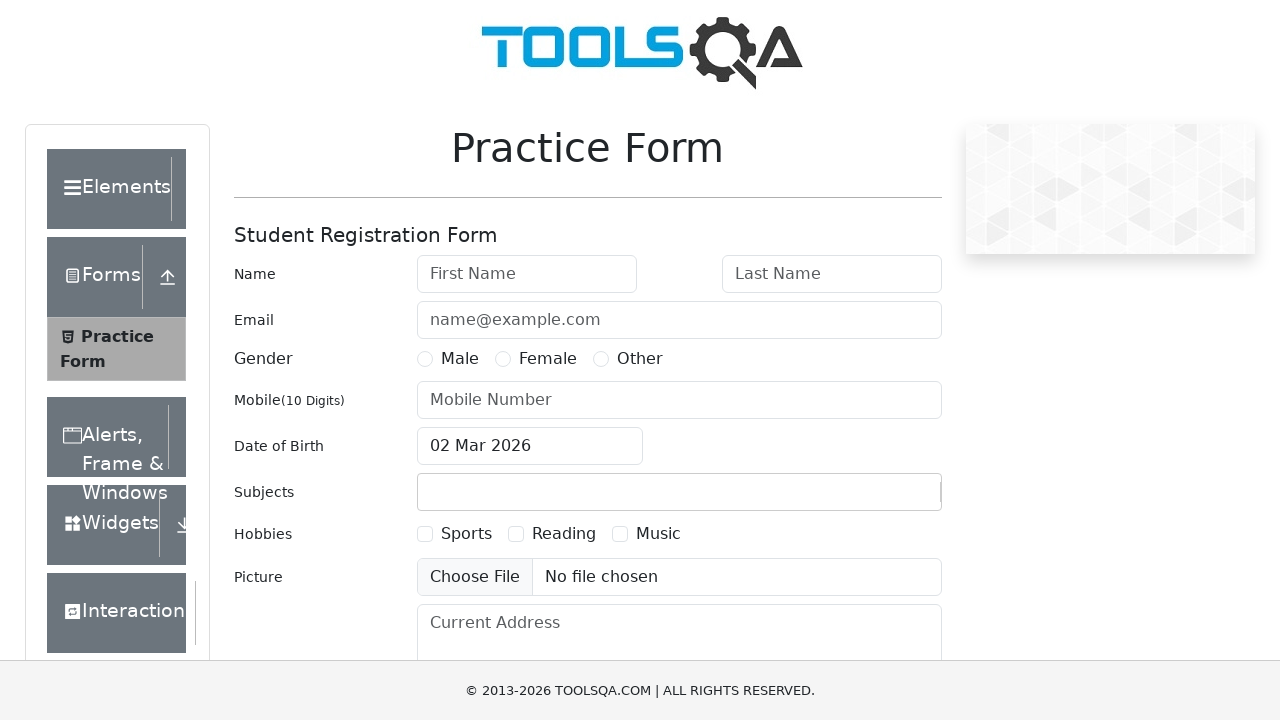

Waited for Practice Form to load
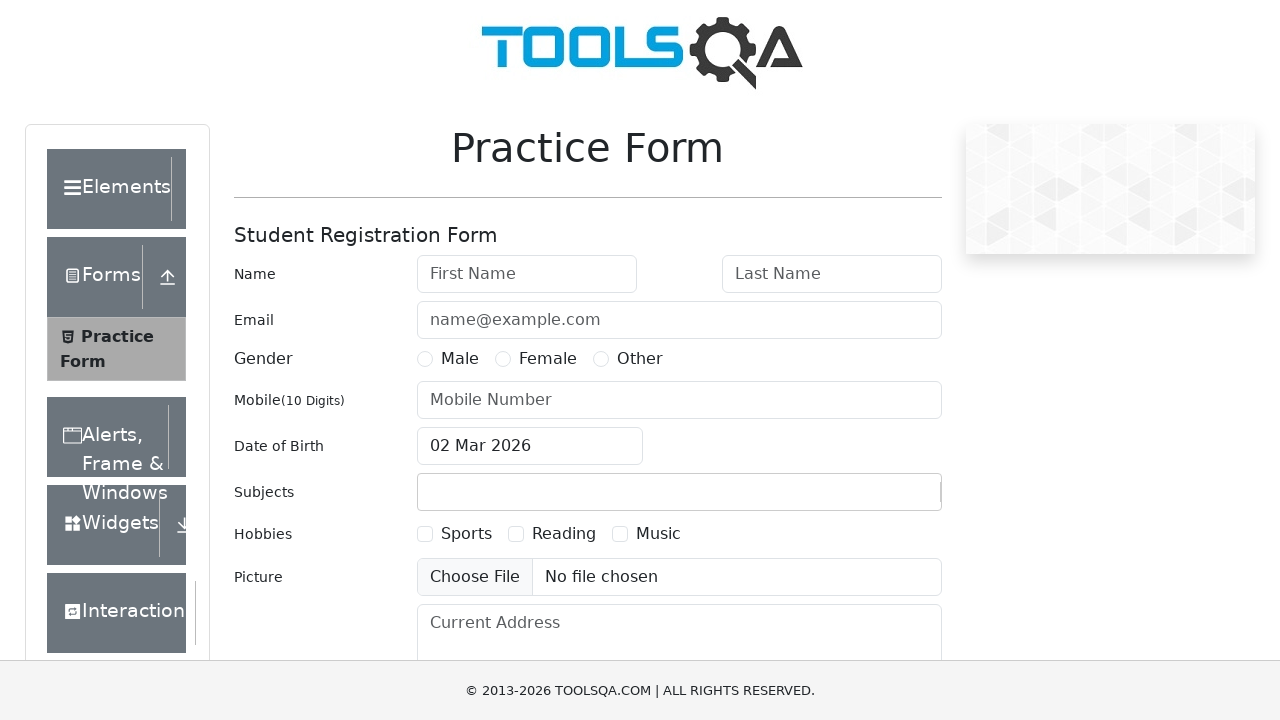

Entered first name 'FirstName' on #firstName
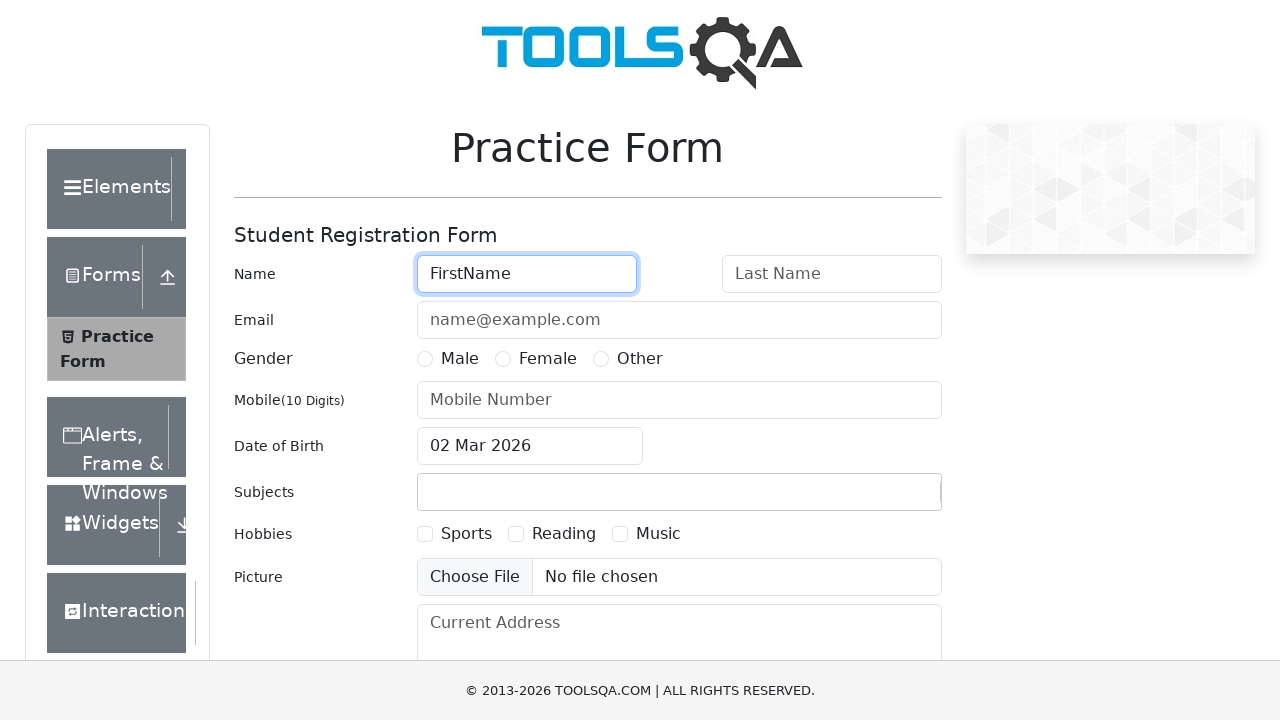

Entered last name 'LastName' on #lastName
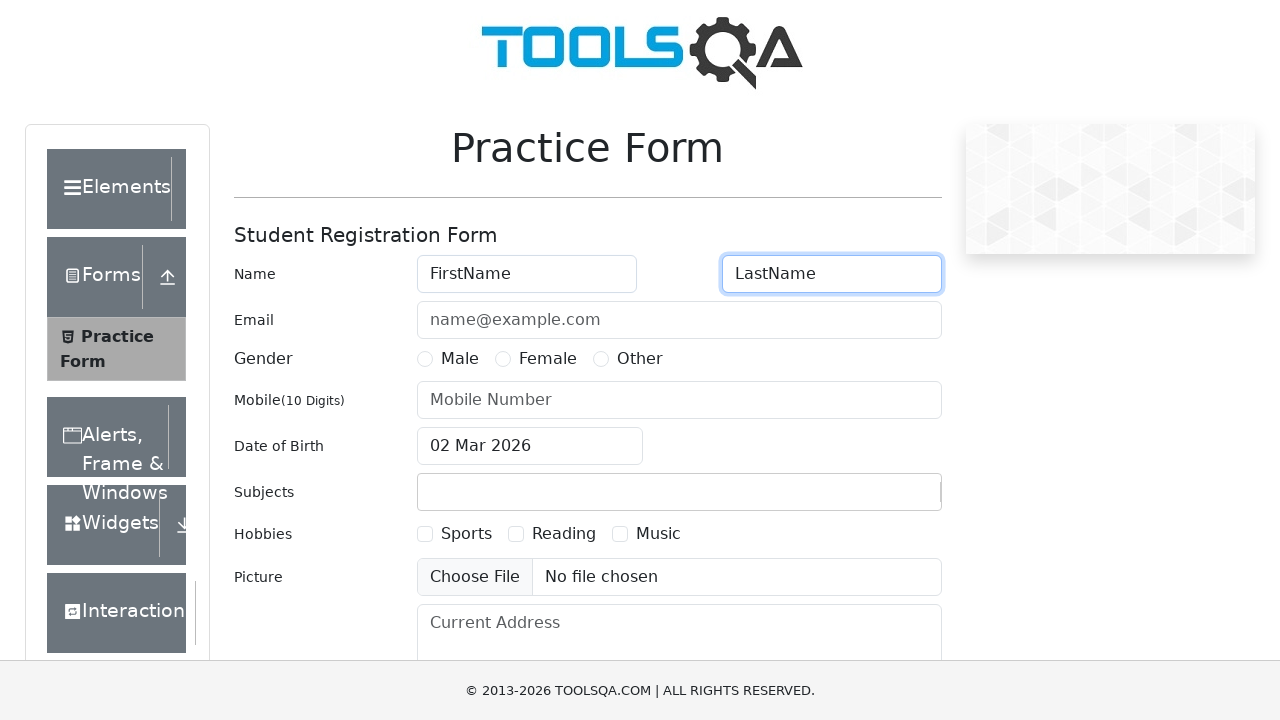

Entered email 'test@gmail.com' on #userEmail
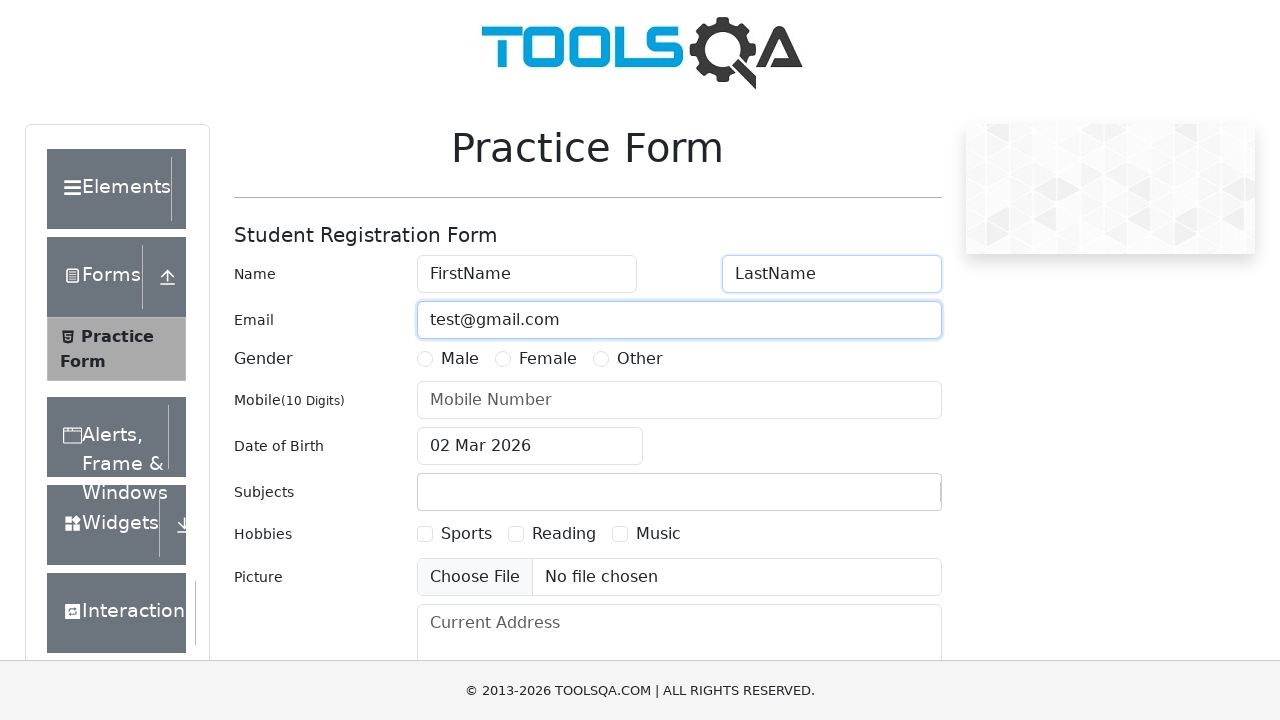

Selected Female gender option at (548, 359) on label[for='gender-radio-2']
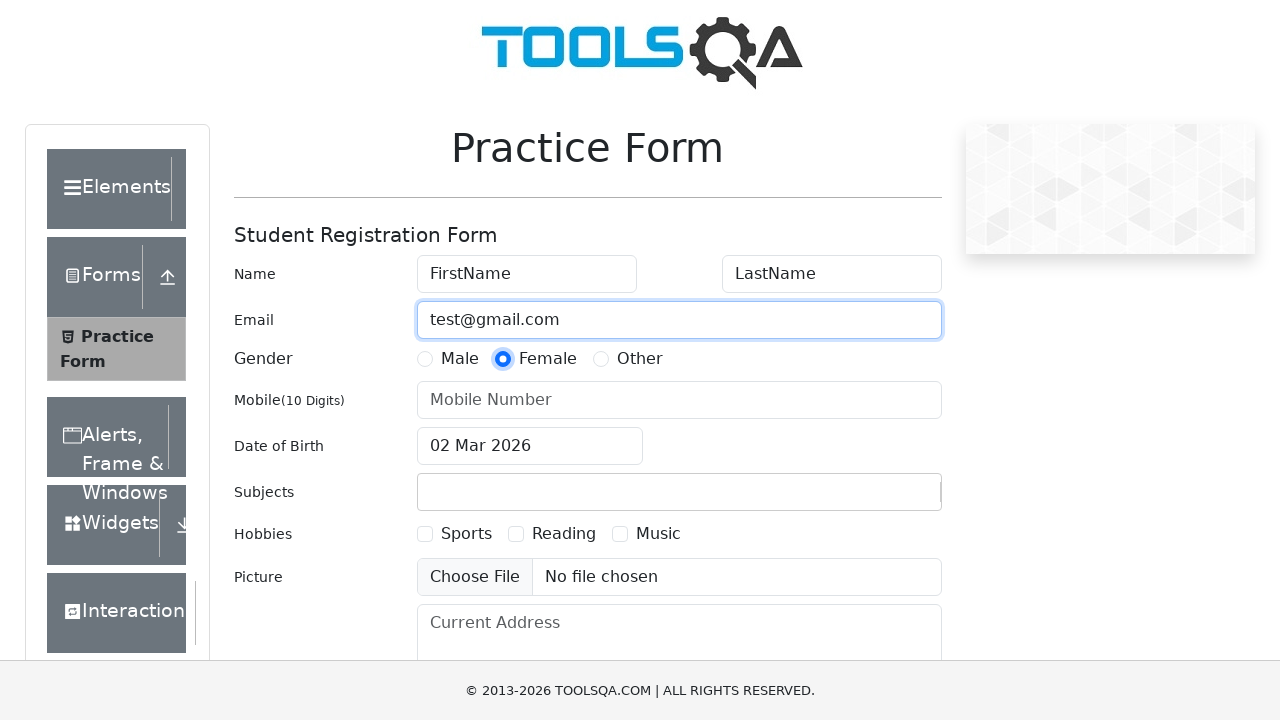

Entered mobile number '9998882222' on #userNumber
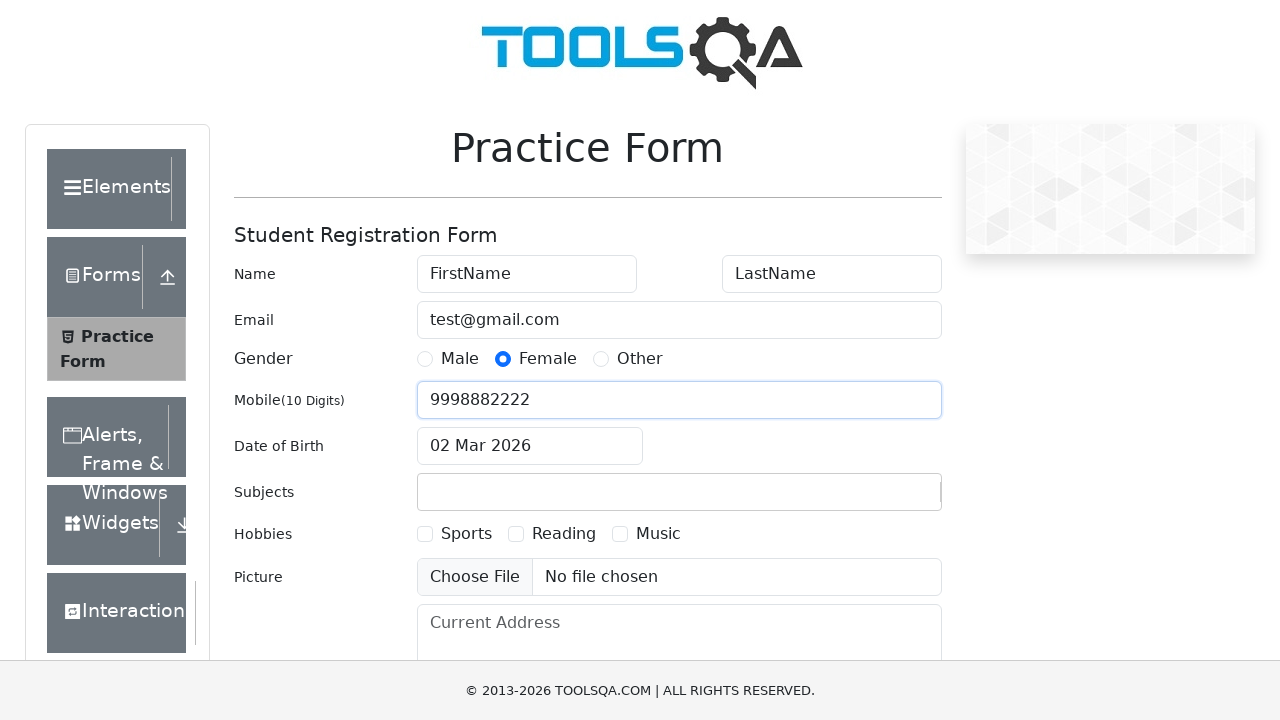

Verified that Female gender option is selected
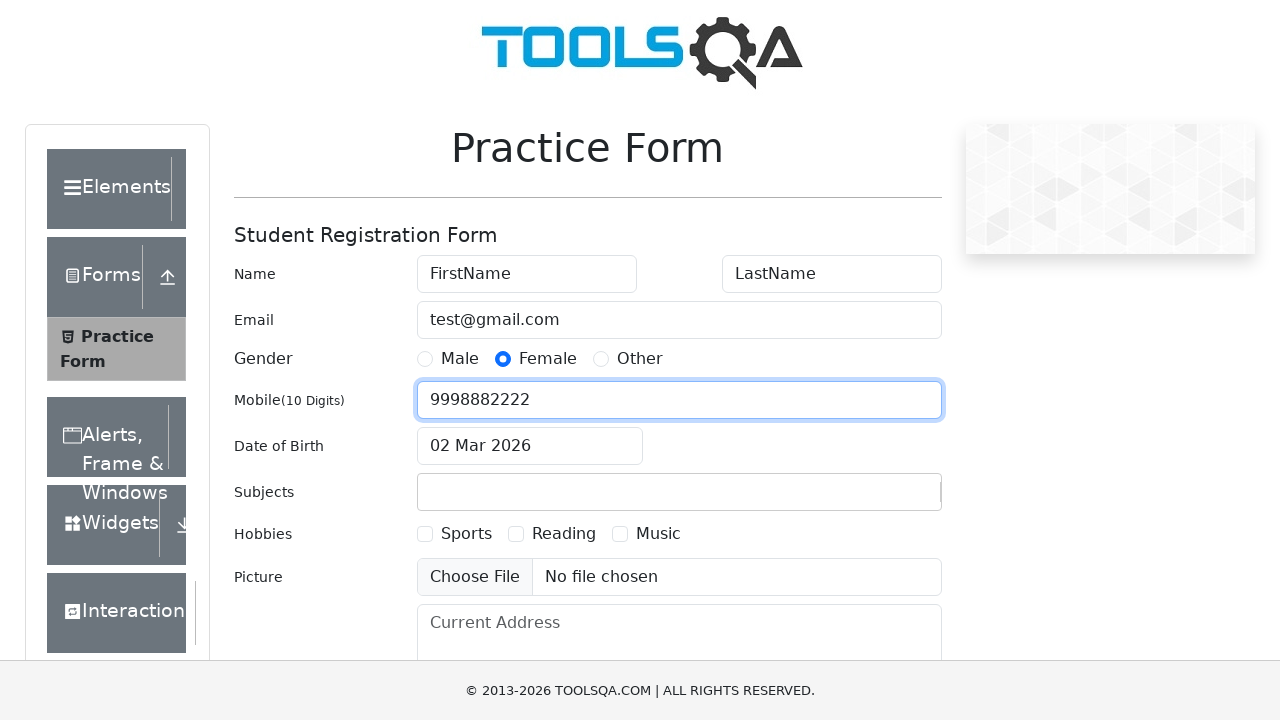

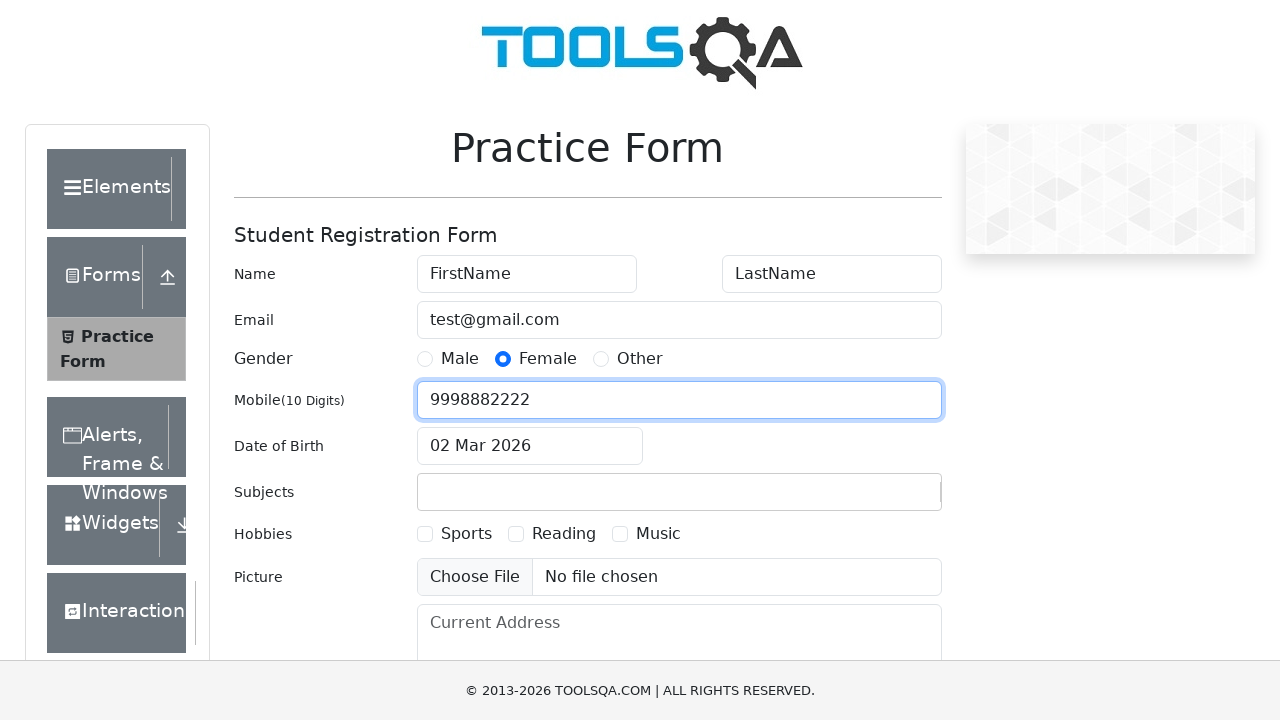